Tests mouse hover interaction by navigating to Nykaa website and hovering over the "makeup" navigation menu item to trigger a dropdown or submenu.

Starting URL: https://www.nykaa.com/

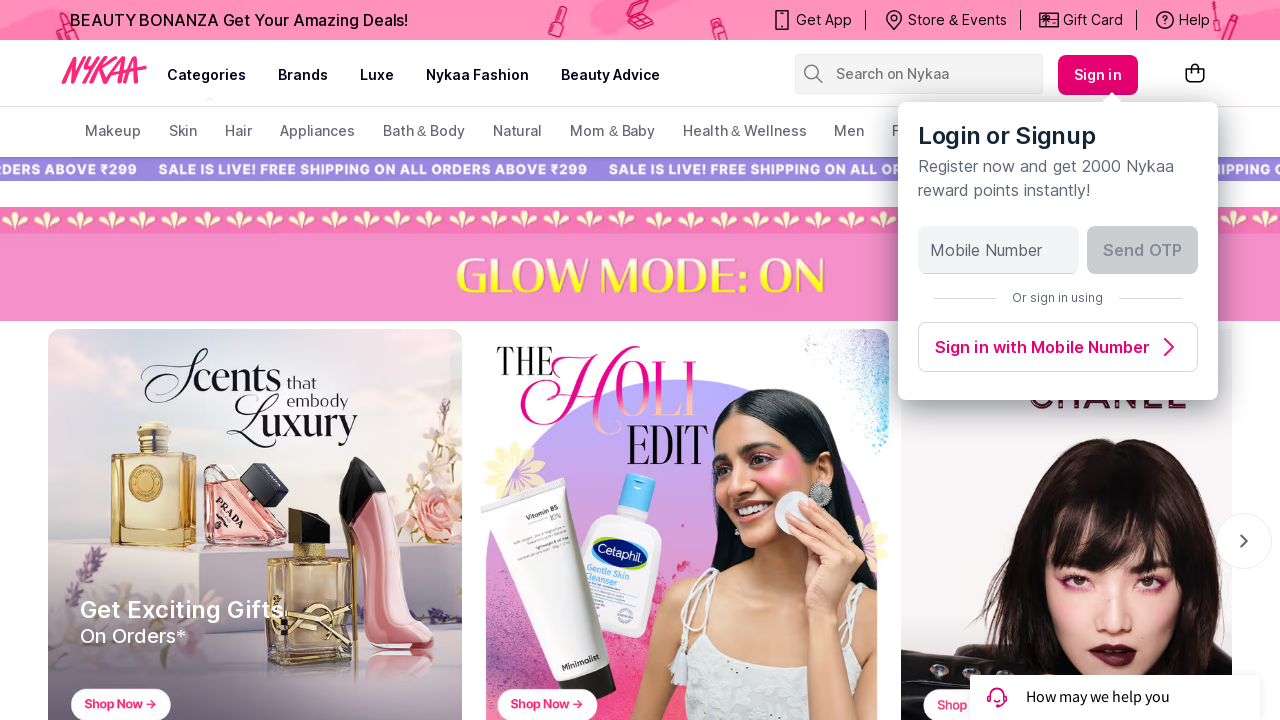

Waited for makeup navigation link to be visible
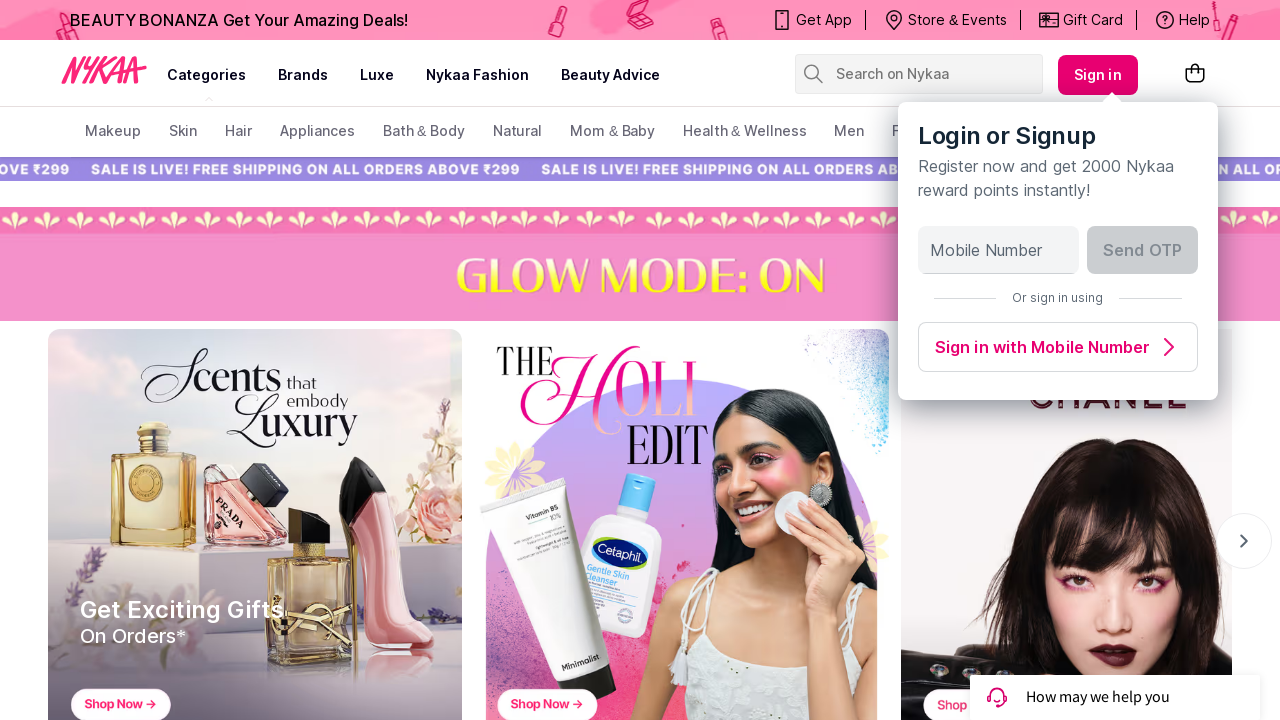

Hovered over makeup menu item to trigger dropdown at (113, 132) on xpath=(//a[text()='makeup'])[2]
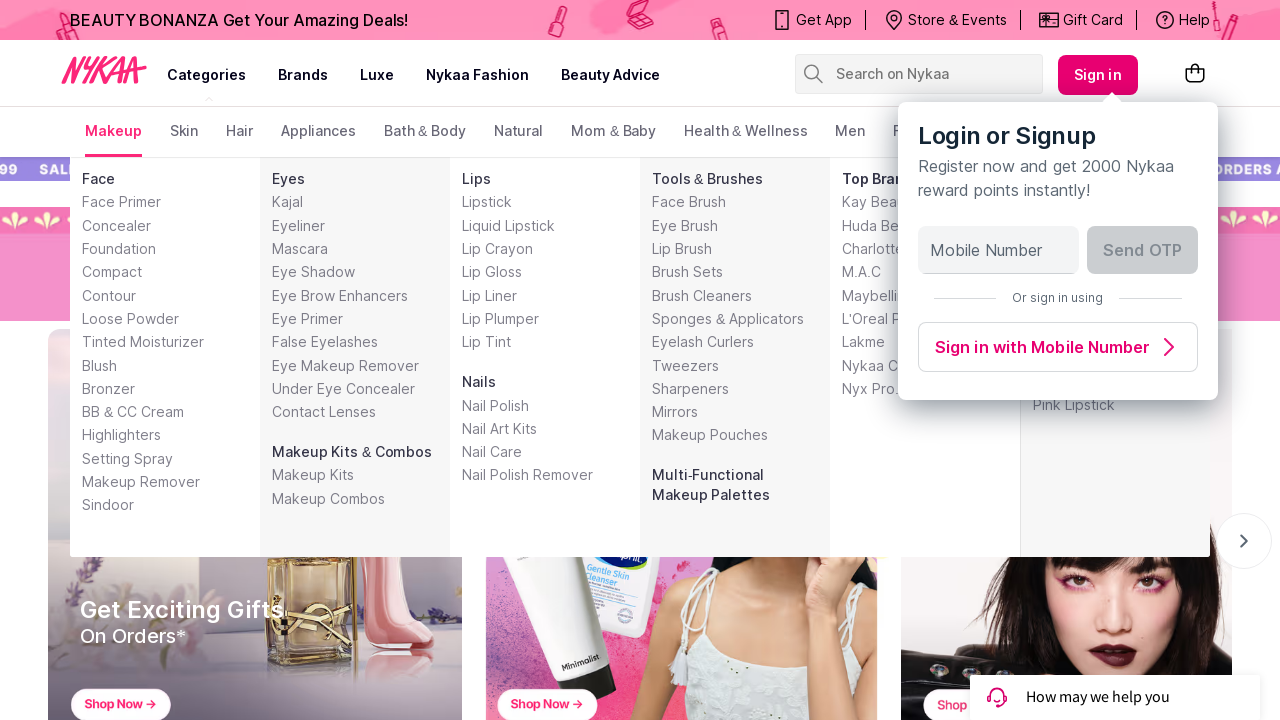

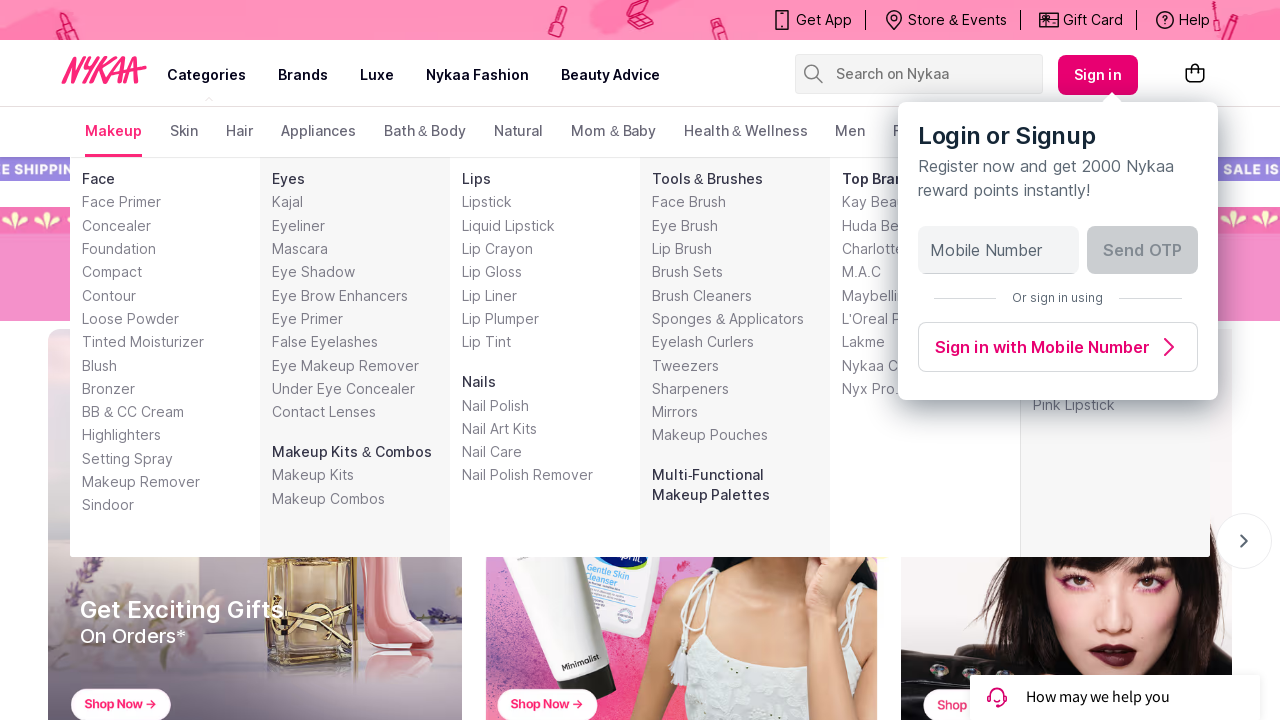